Tests a registration form by filling in personal information fields, selecting radio buttons and checkboxes, and choosing from dropdown options

Starting URL: http://demo.automationtesting.in/Register.html

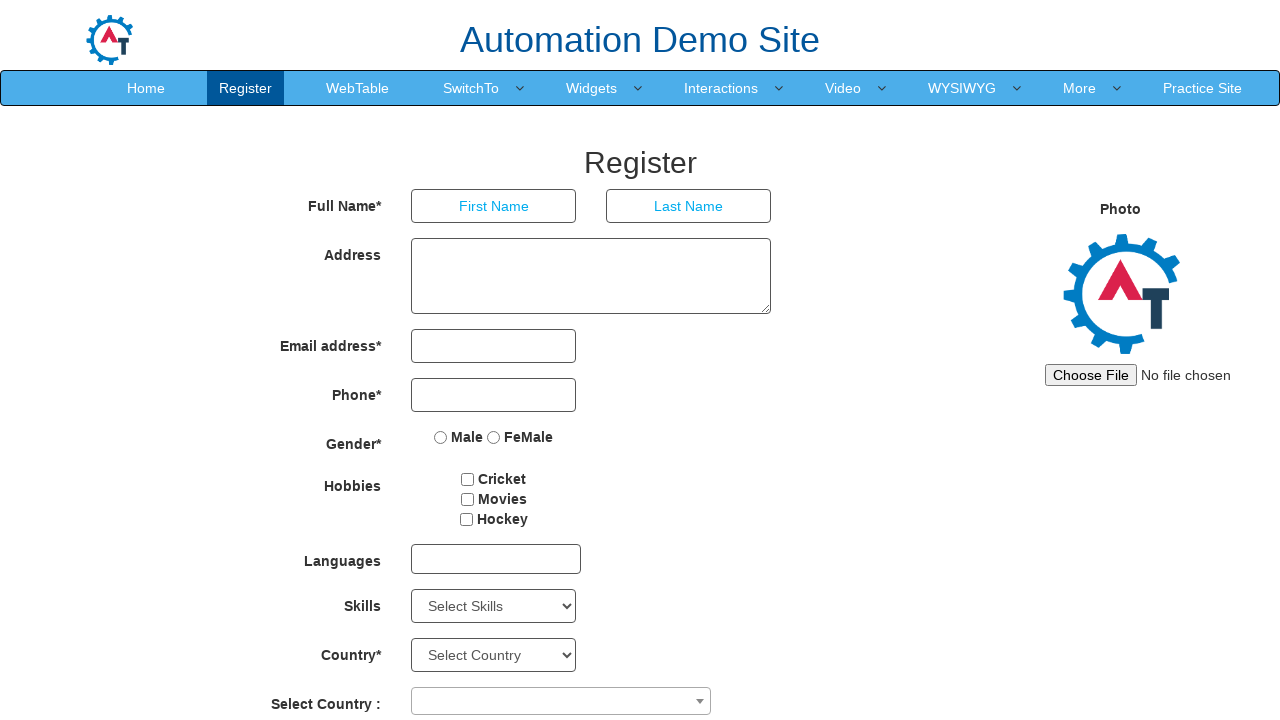

Filled first name field with 'Flavio' on input[placeholder='First Name']
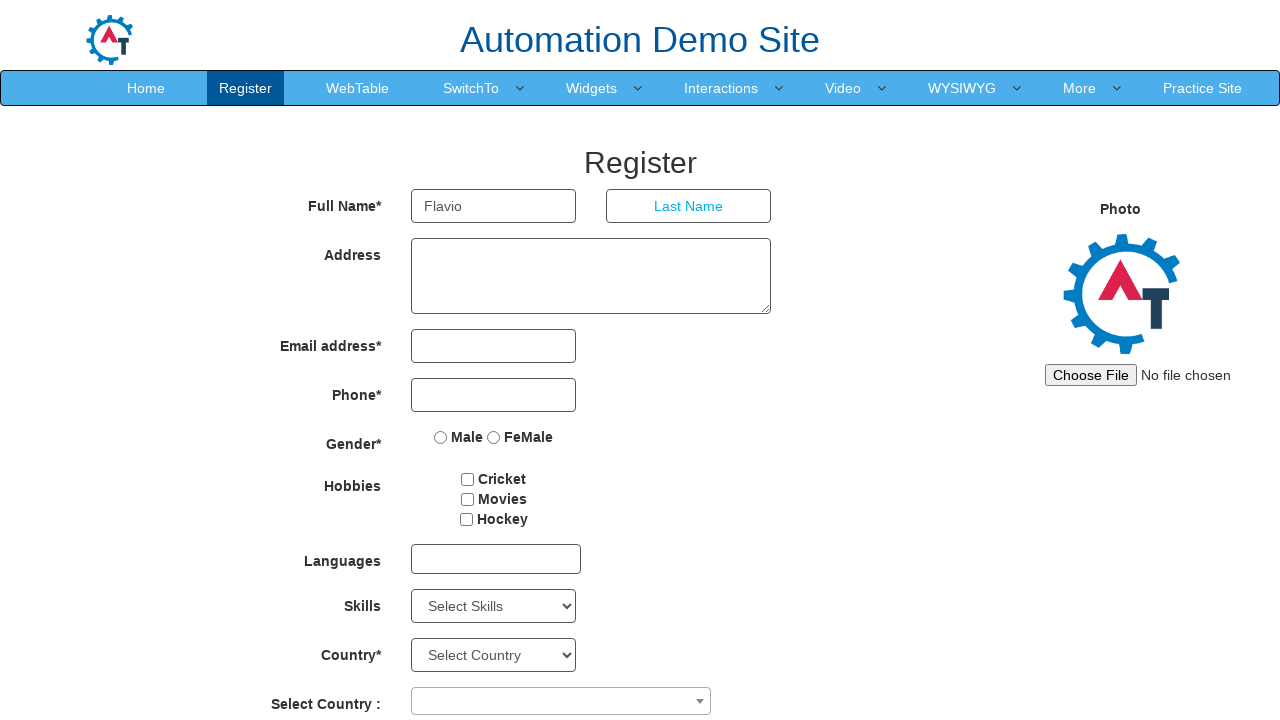

Filled last name field with 'Dias' on input[placeholder='Last Name']
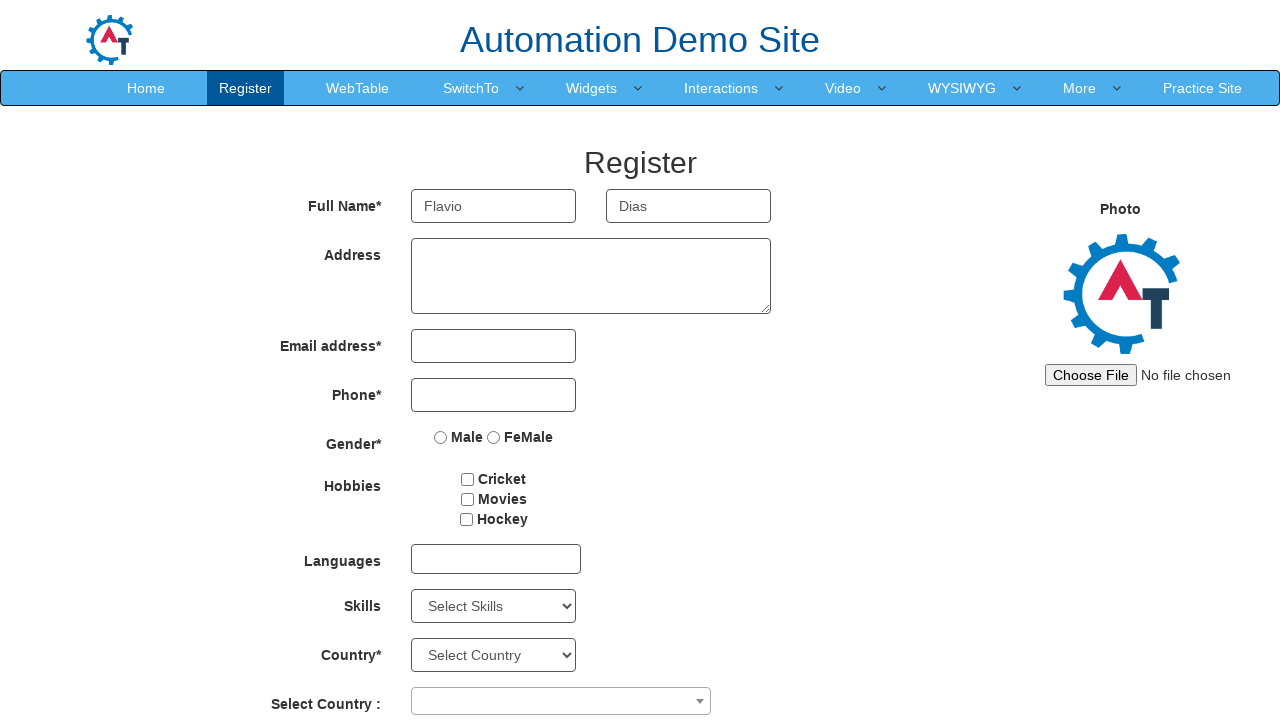

Filled address field with 'Av Paulista, 509' on #basicBootstrapForm > div:nth-child(2) > div > textarea
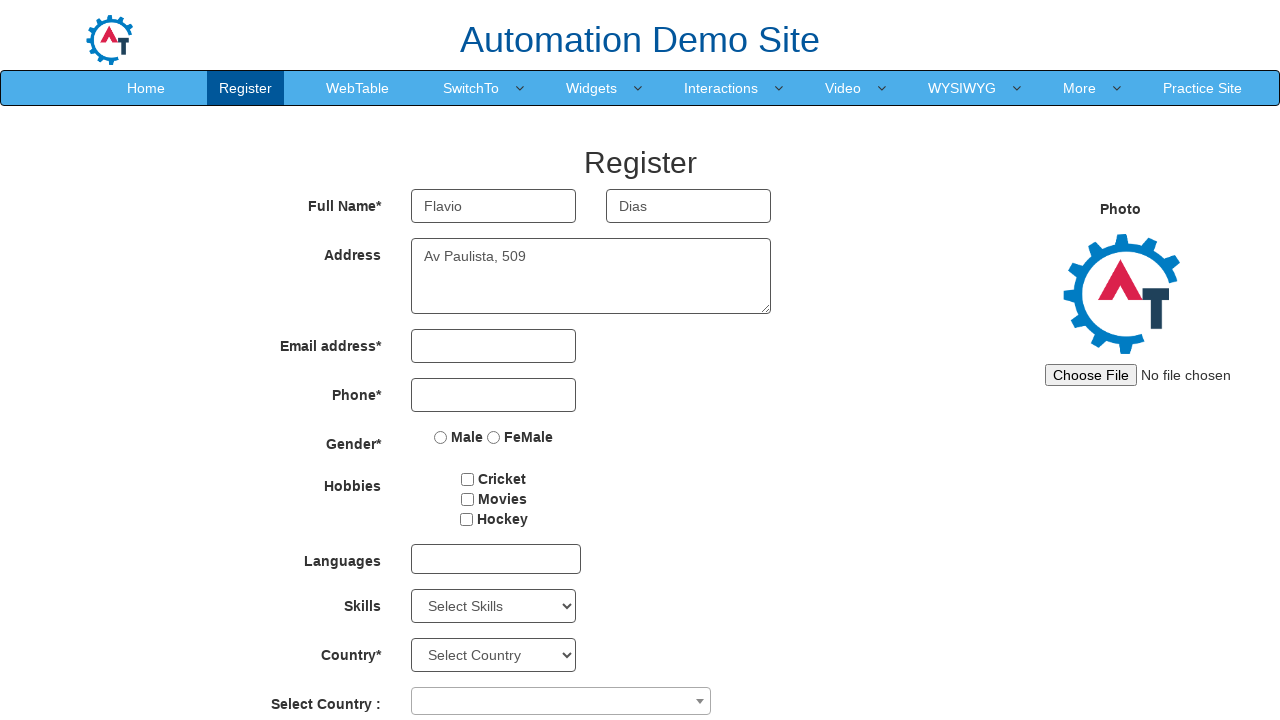

Filled email field with 'contato@qaacademy.com.br' on input[ng-model='EmailAdress']
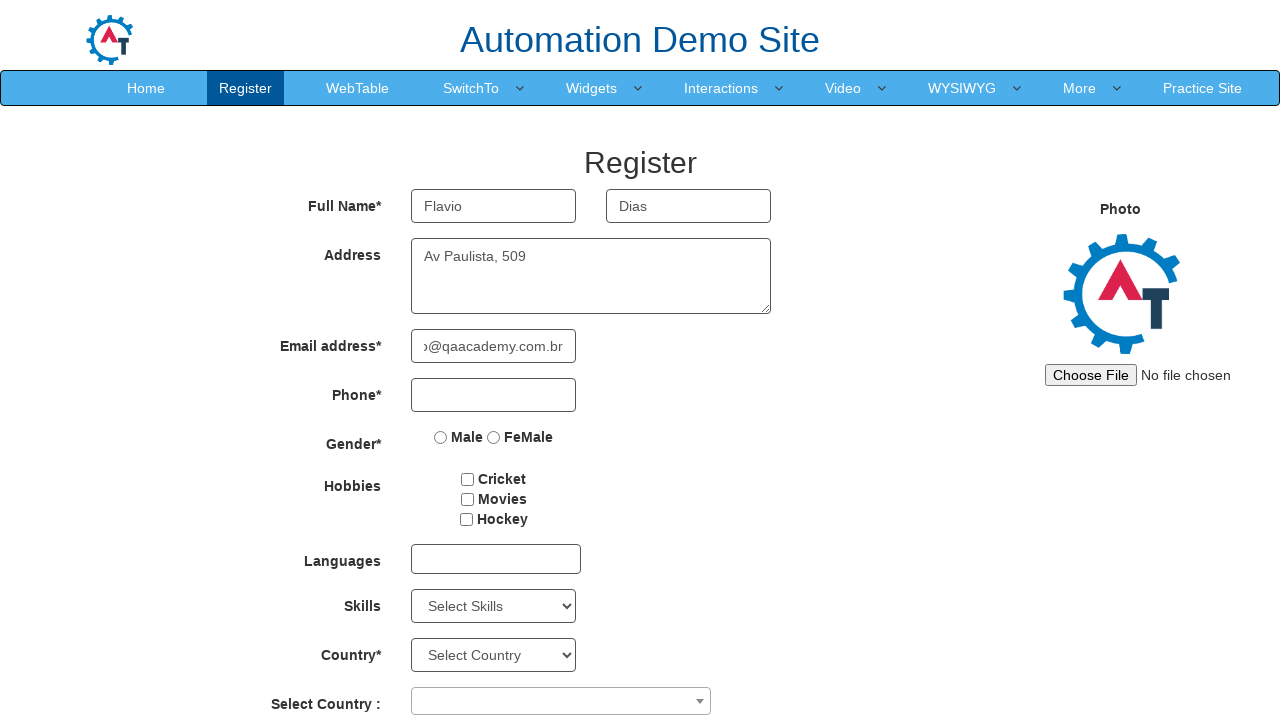

Filled phone number field with '11977413512' on input[ng-model='Phone']
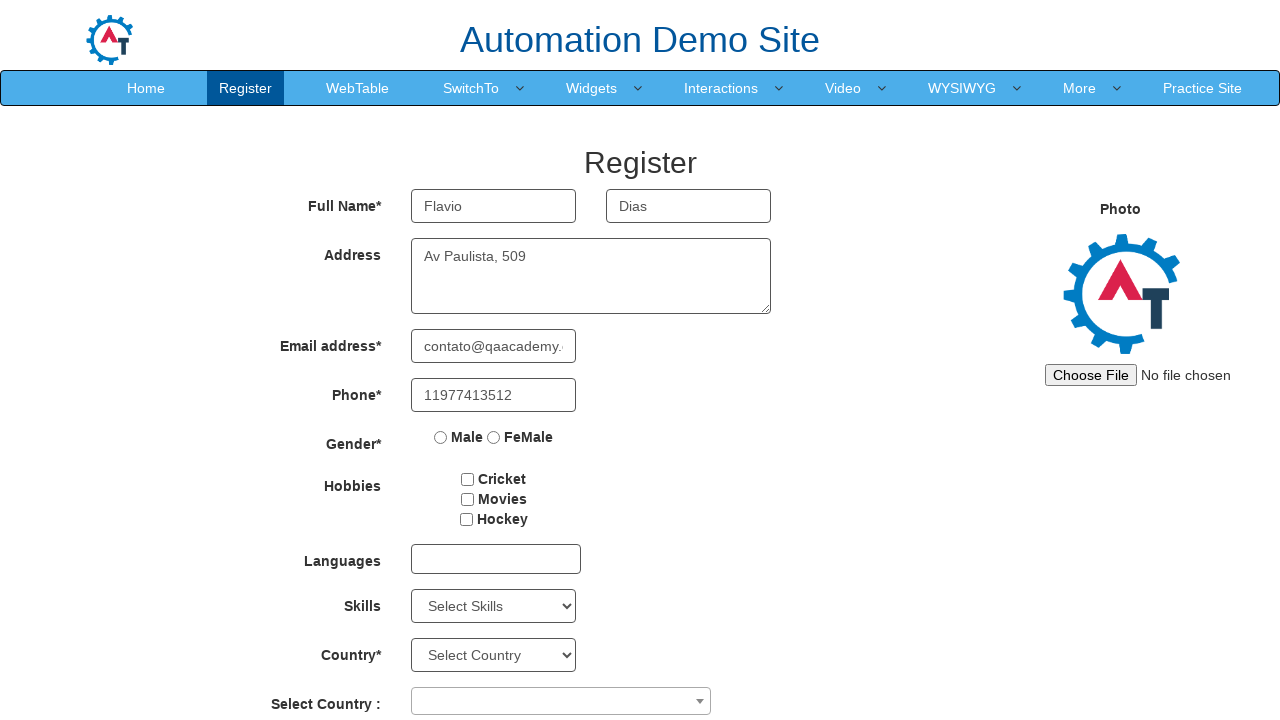

Selected 'Male' gender radio button at (441, 437) on input[ng-model='radiovalue'][value='Male']
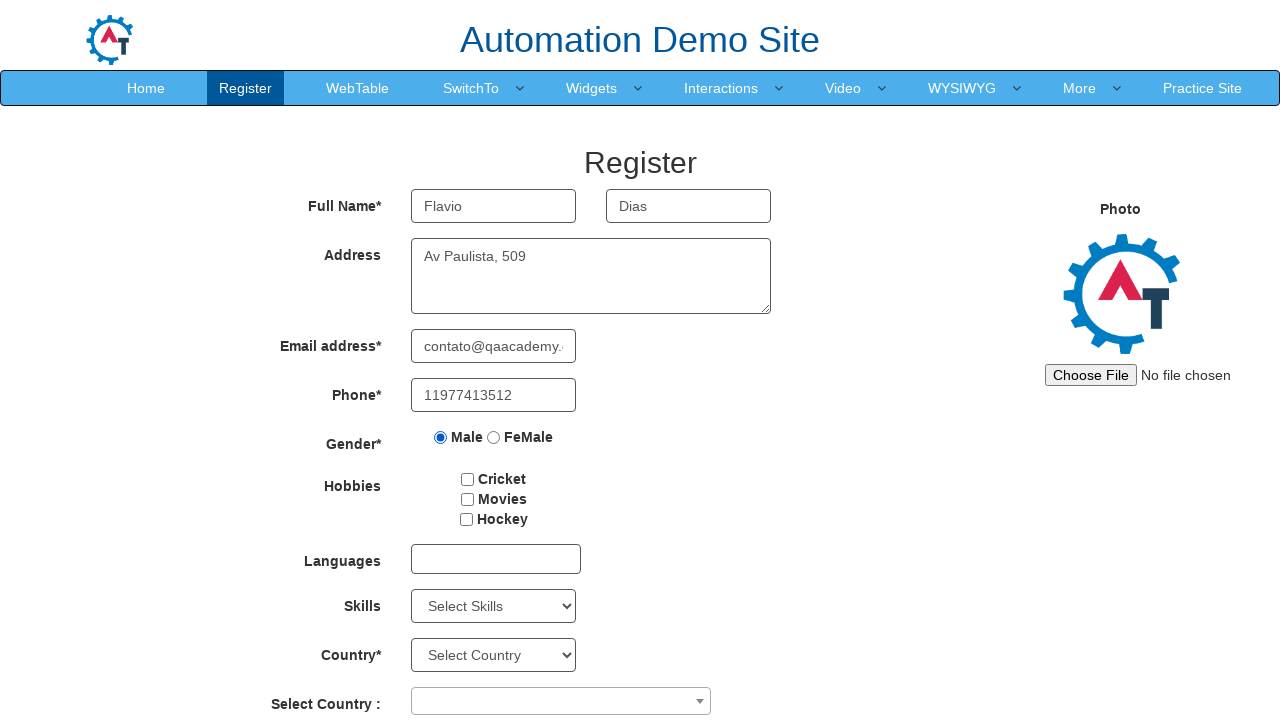

Selected 'Movies' checkbox at (467, 499) on input[value='Movies']
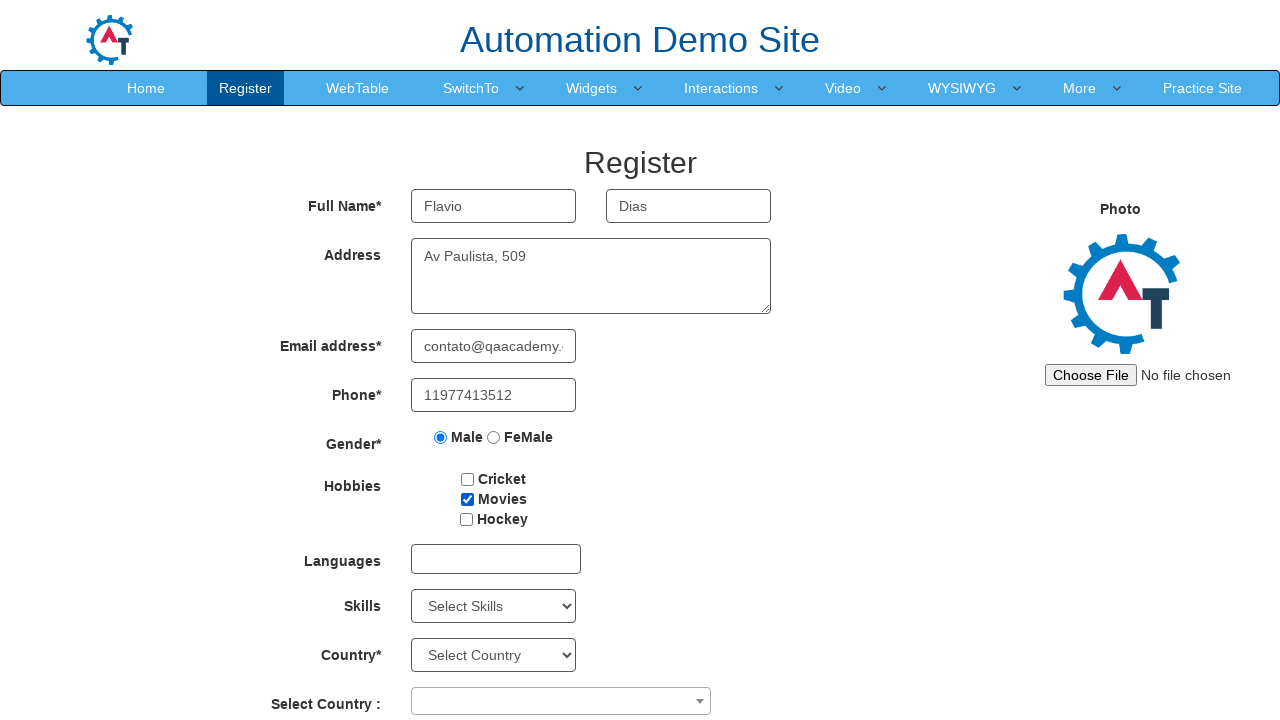

Clicked on language dropdown at (496, 559) on div#msdd
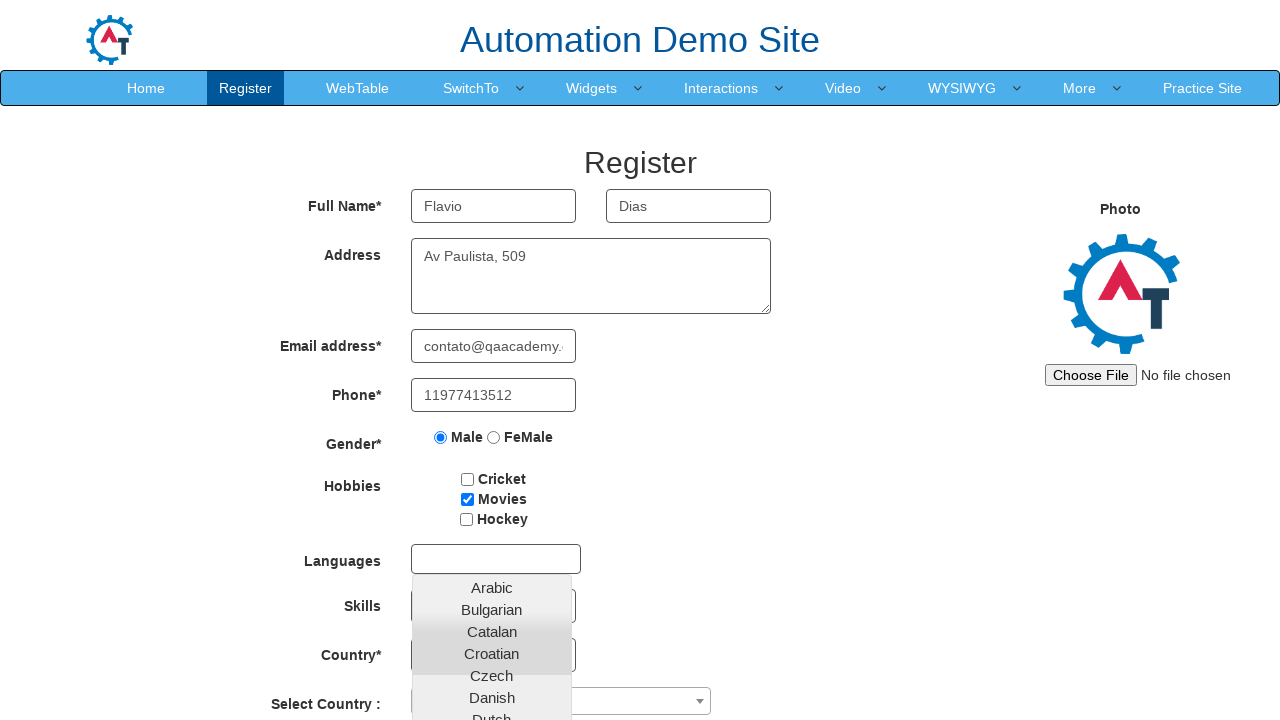

Selected 'Ukrainian' from language dropdown at (492, 461) on a:has-text('Ukrainian')
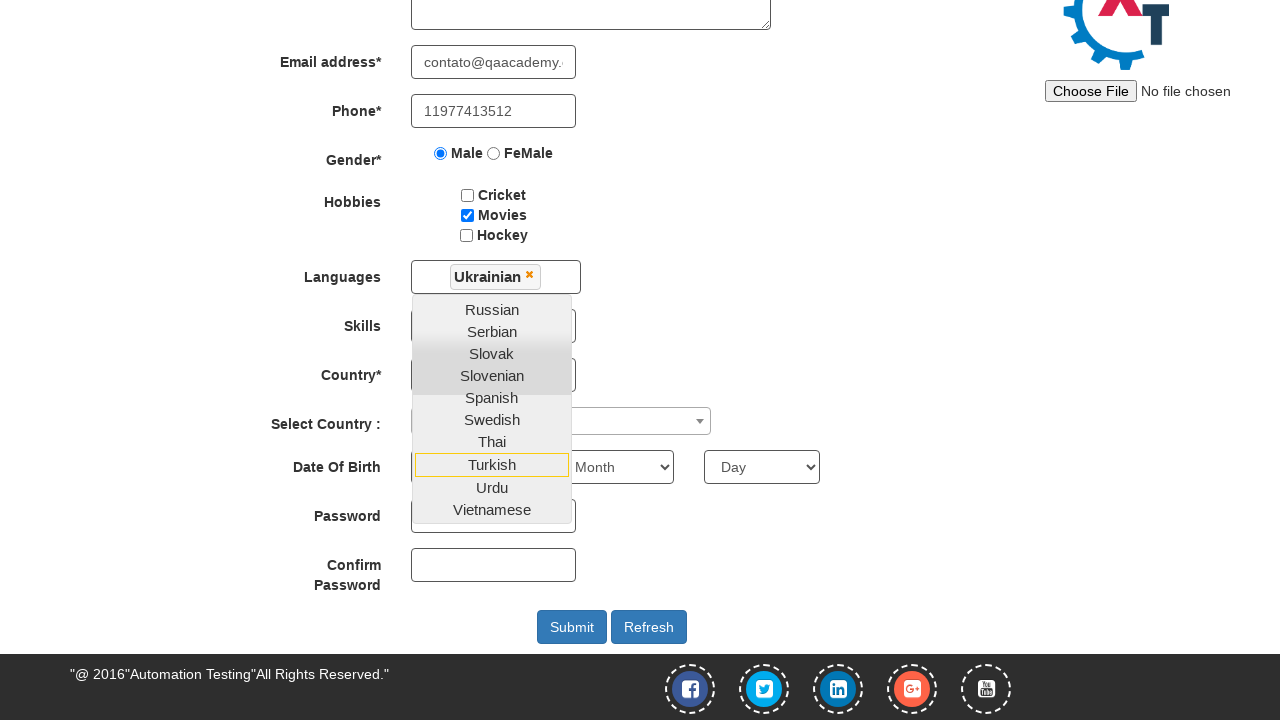

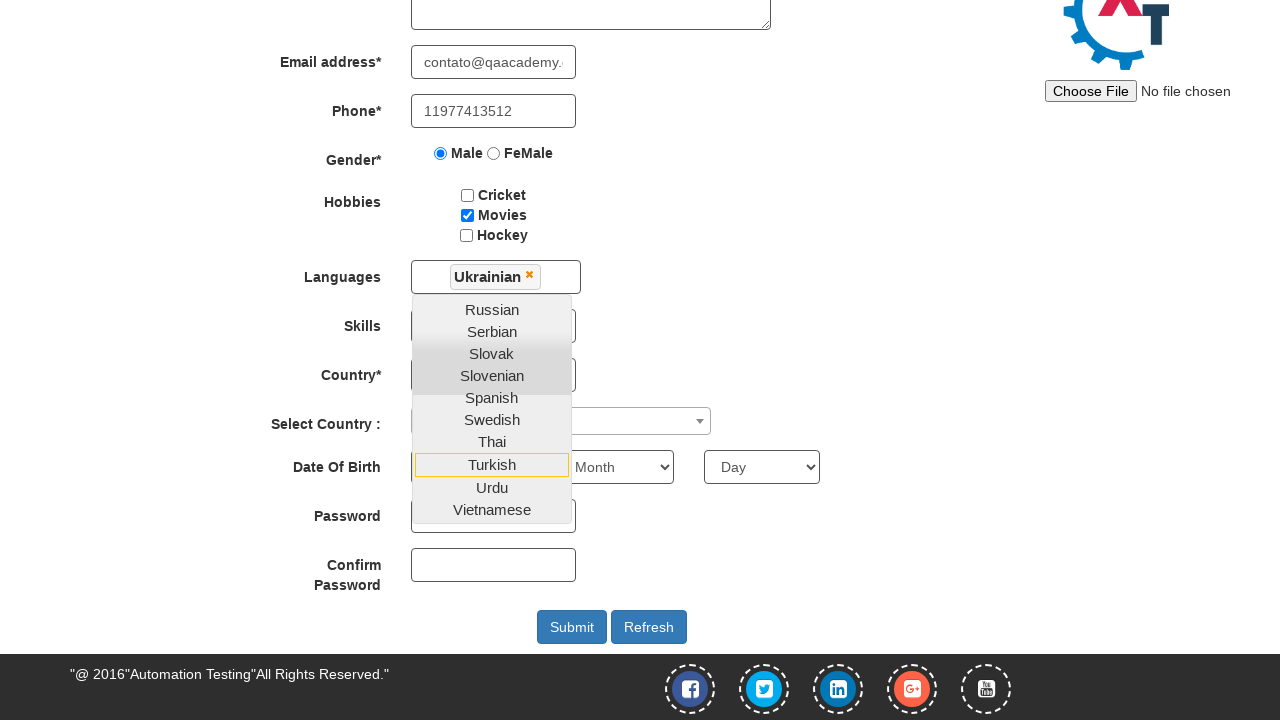